Tests Virginia court case search functionality by accepting terms, selecting a court, choosing a hearing date search, and entering a date to search for cases.

Starting URL: https://eapps.courts.state.va.us/gdcourts/caseSearch.do

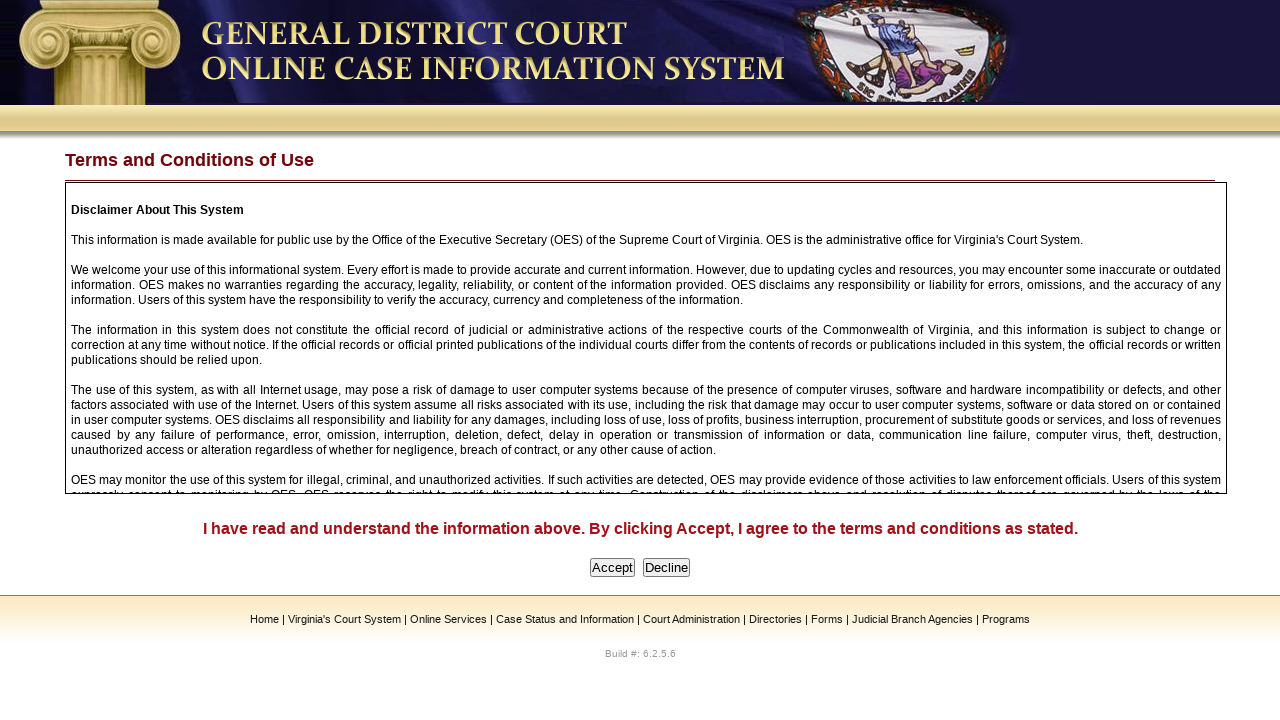

Accepted terms of use at (612, 568) on input[name='accept'][type='submit'][value='Accept']
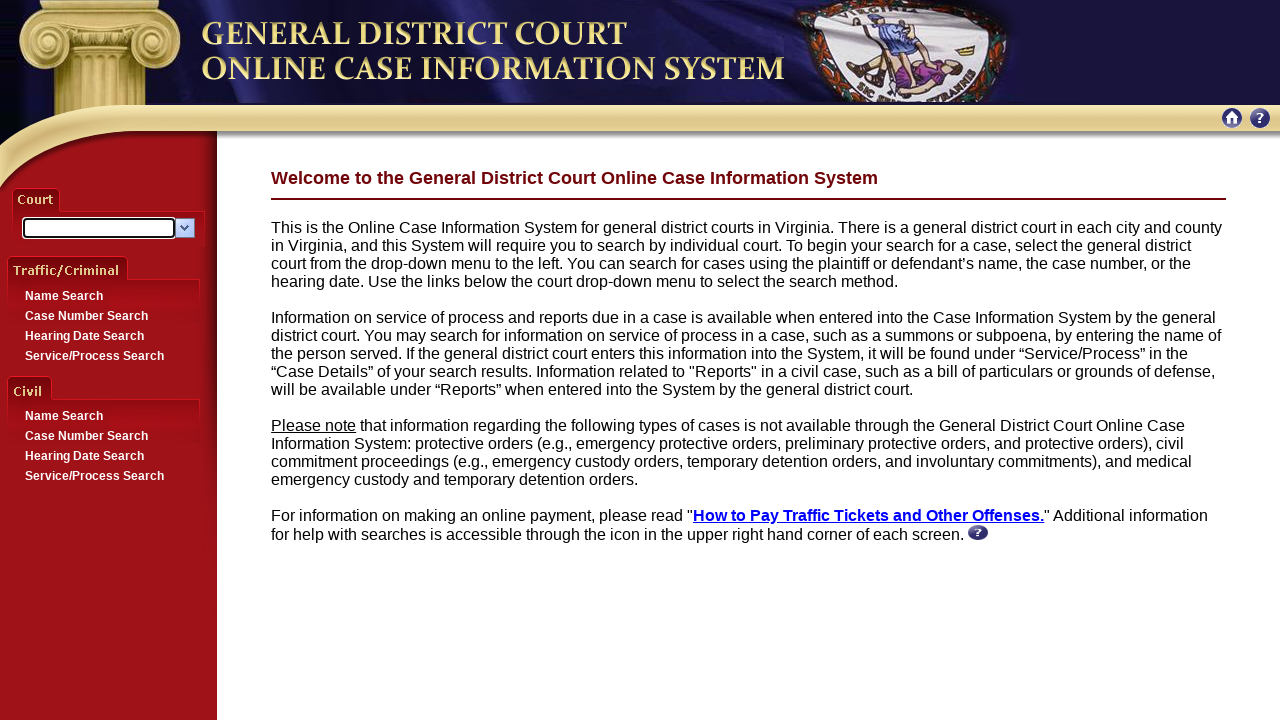

Clicked dropdown to reveal court list at (184, 228) on img#btndropdown1
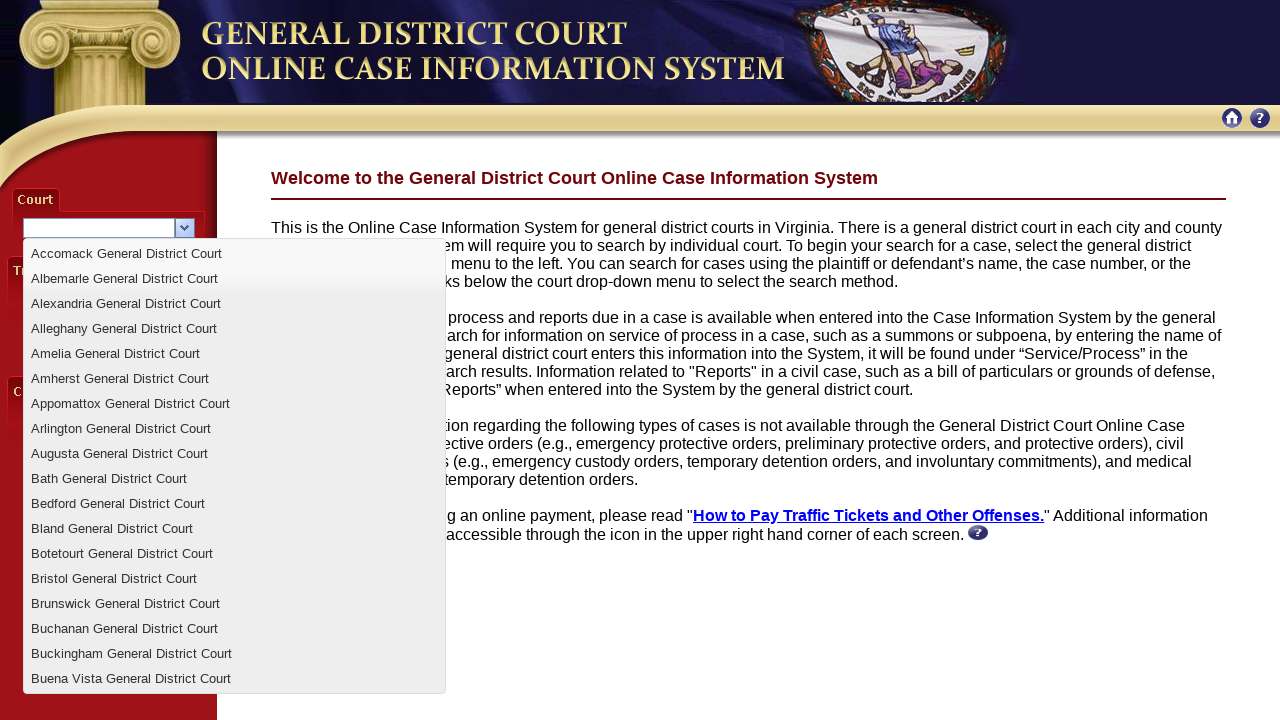

Dropdown options loaded
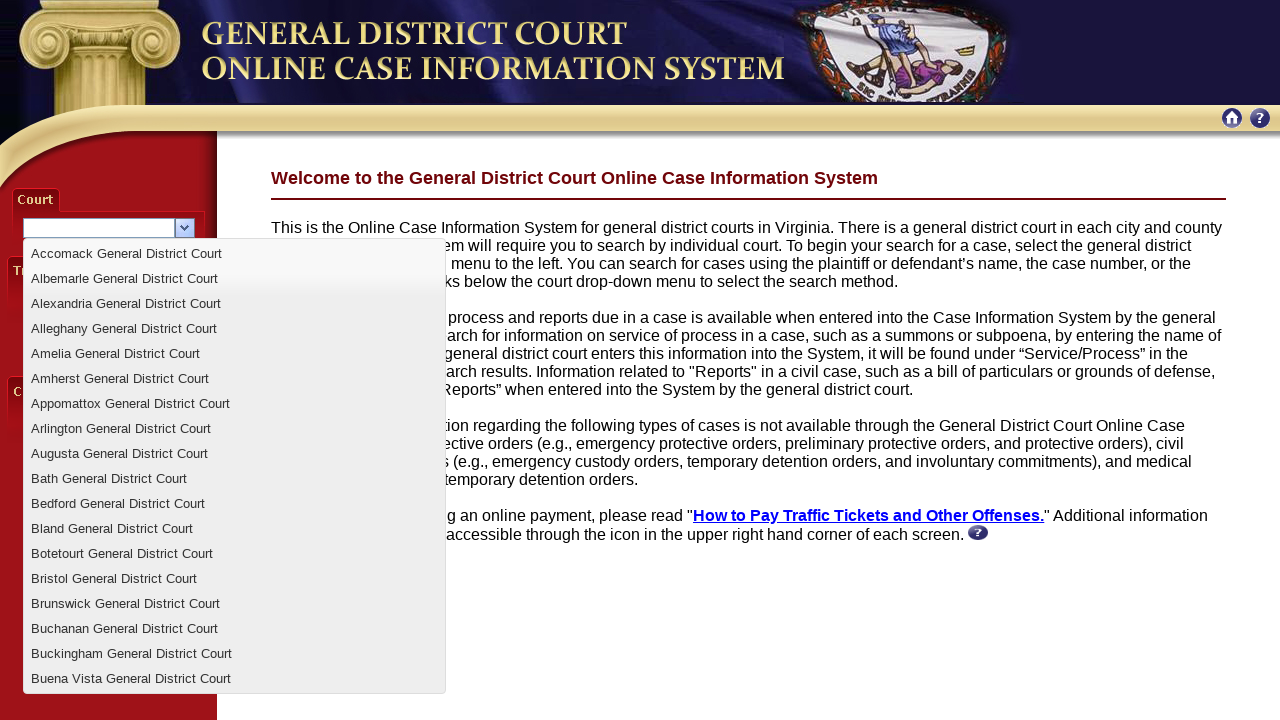

Filled court name field with 'Alexandria General District Court' on input[name='selectedCourtName']
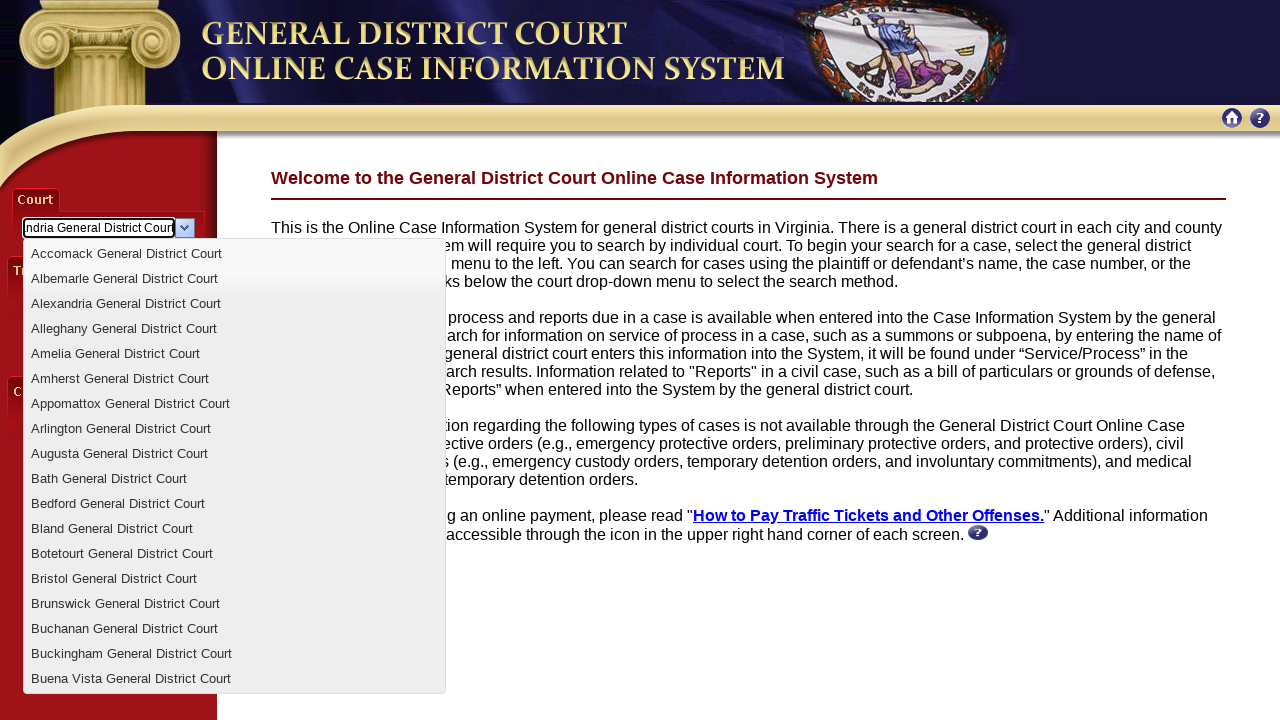

Pressed Tab to confirm court selection on input[name='selectedCourtName']
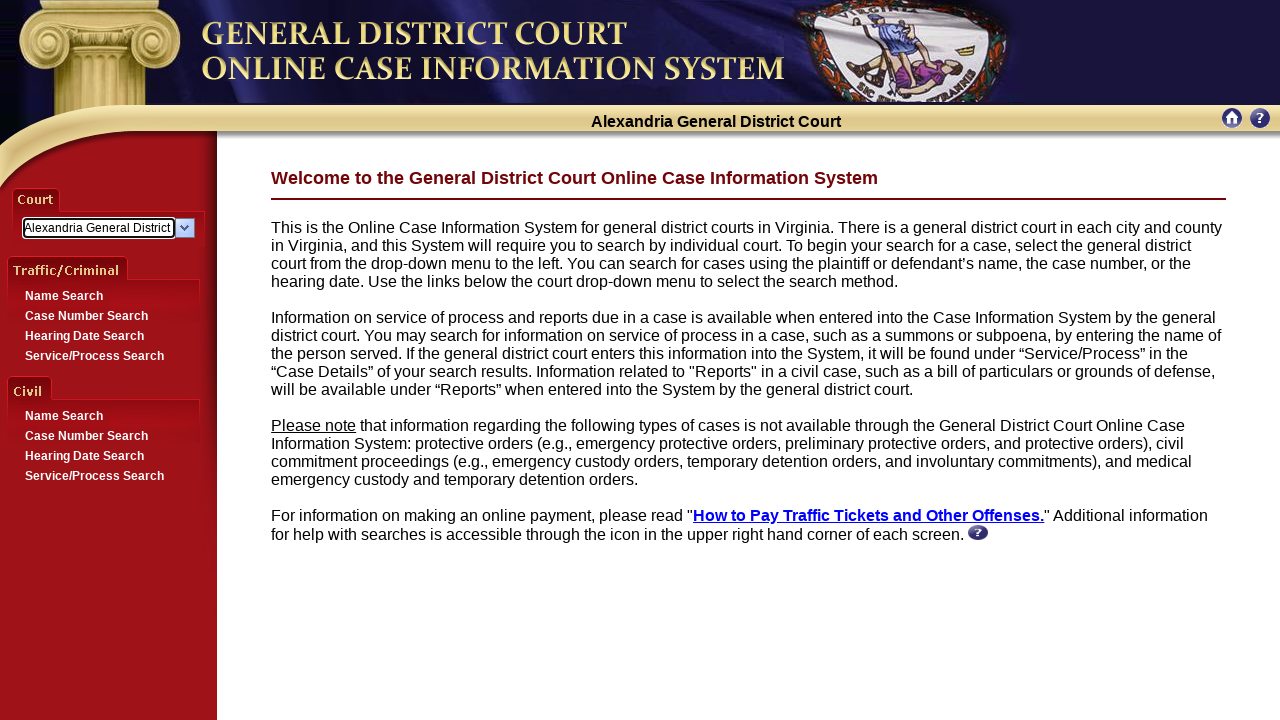

Court selection processed
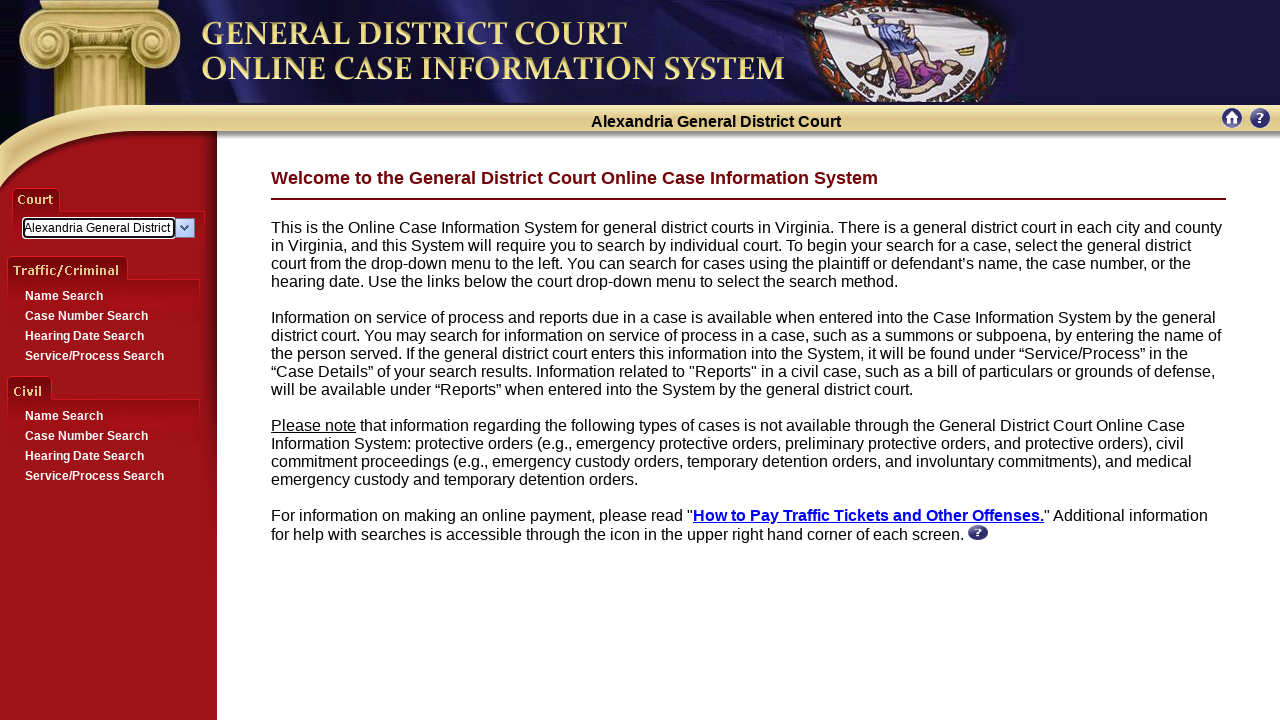

Clicked on Hearing Date Search tab at (84, 336) on div.trafficcriminaltab a:text('Hearing Date Search')
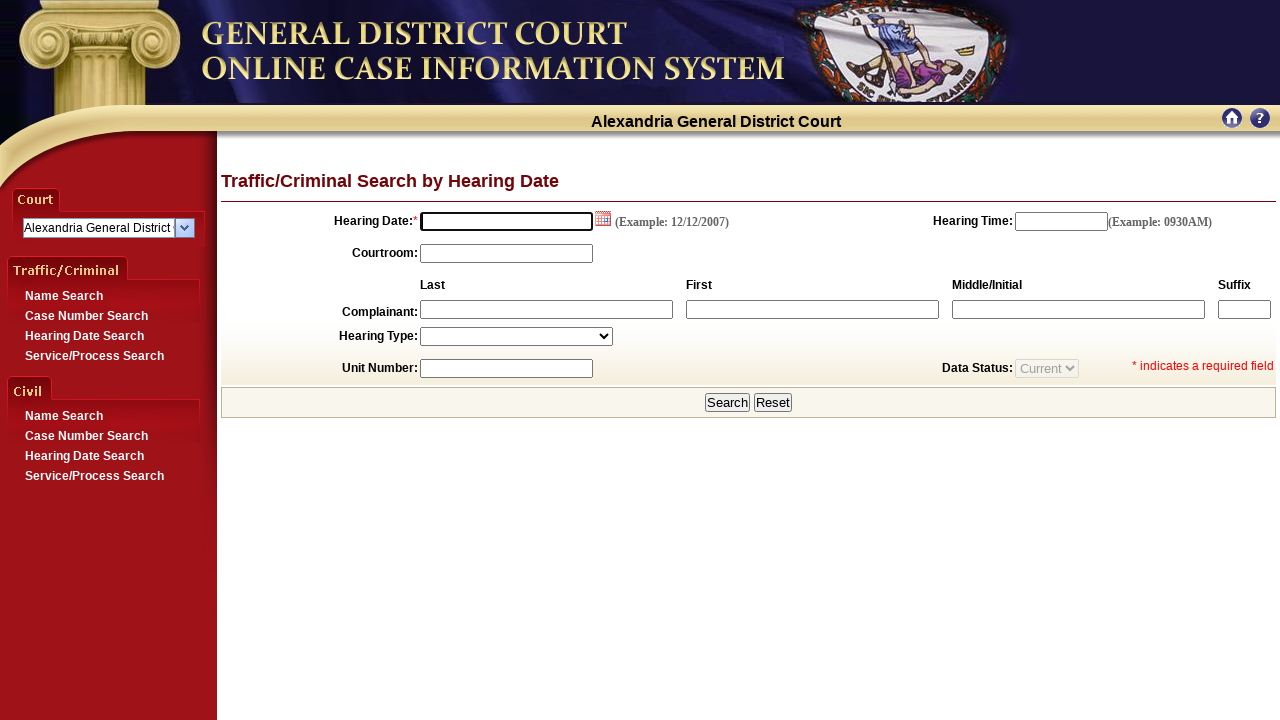

Filled datepicker with search date '03/15/2024' on input.hasDatepicker
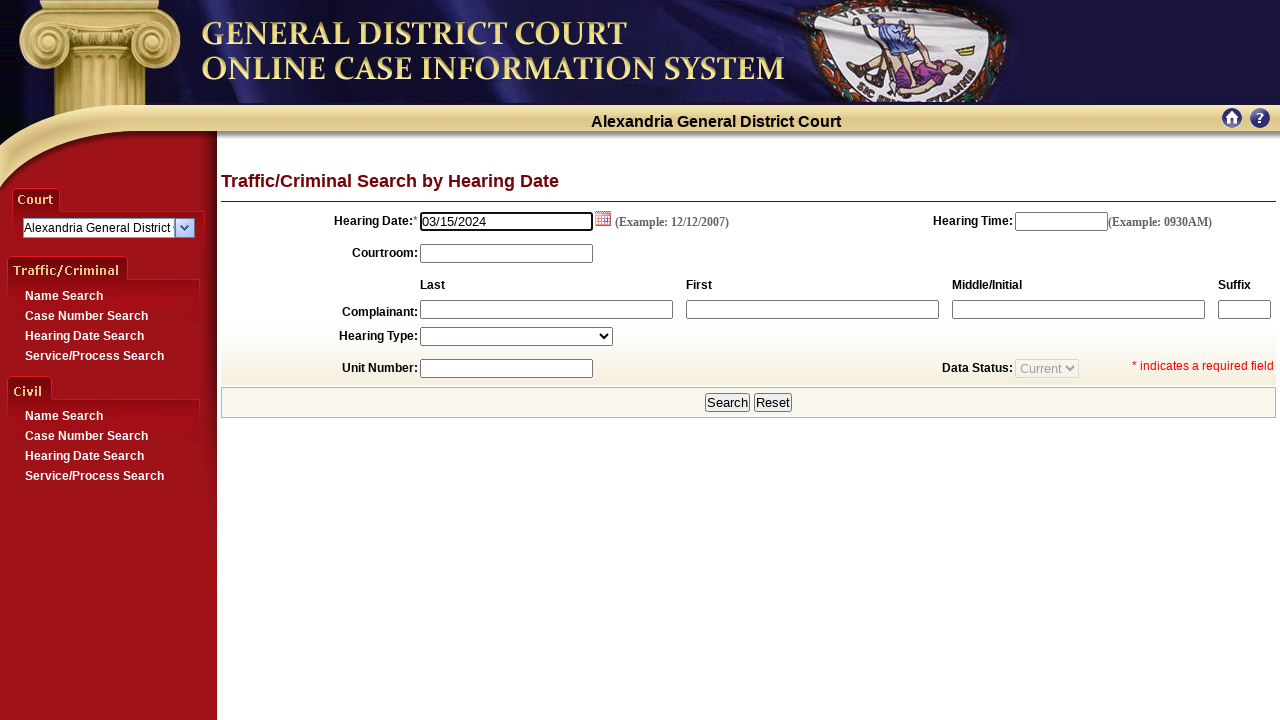

Pressed Enter to submit date search on input.hasDatepicker
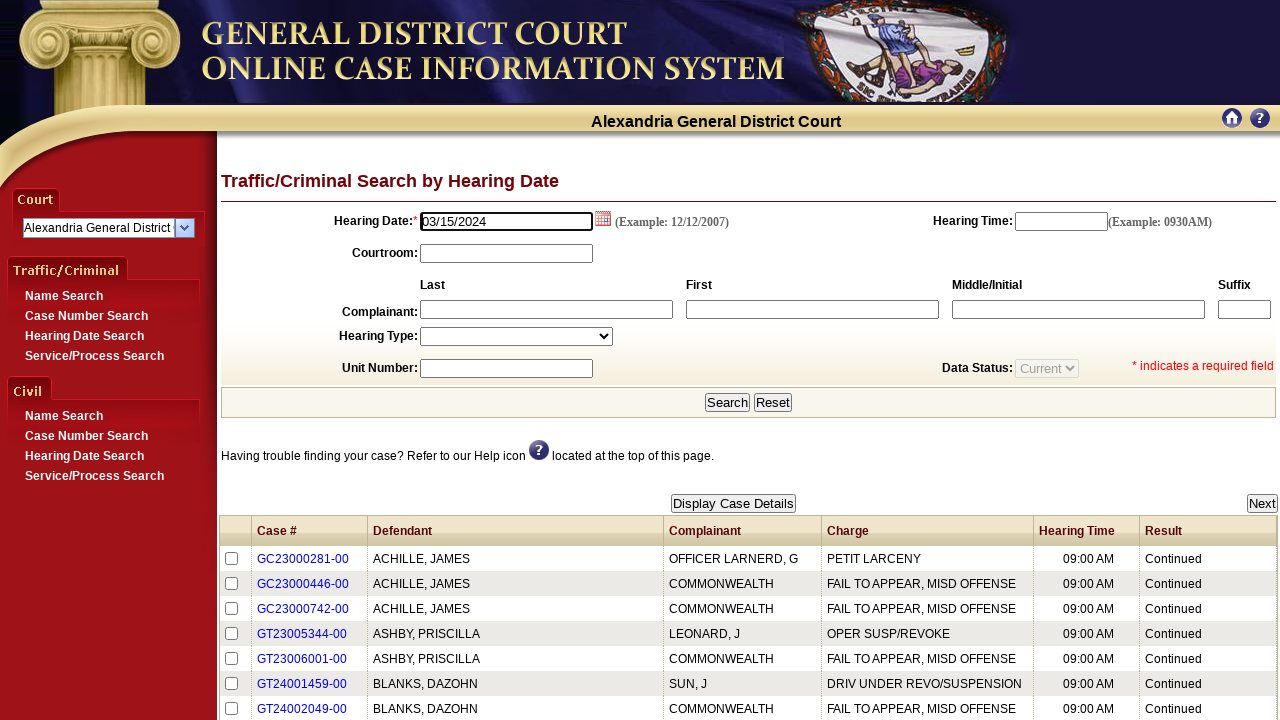

Search results table loaded
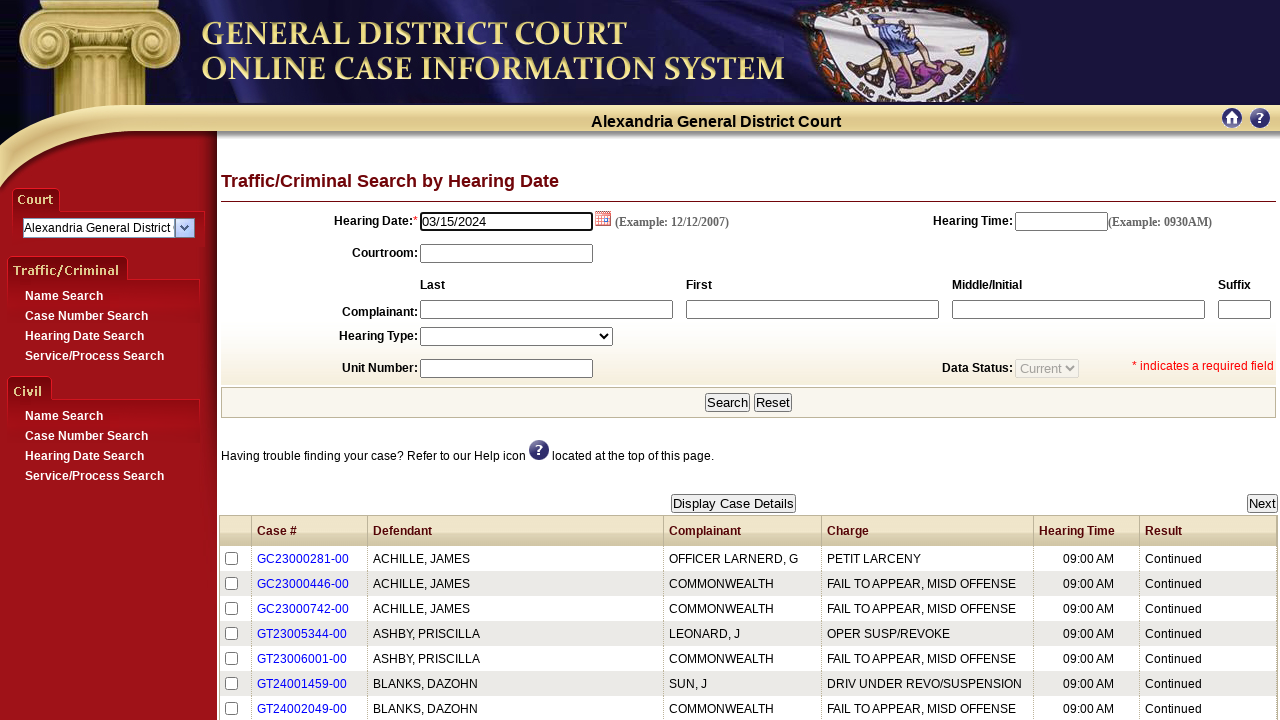

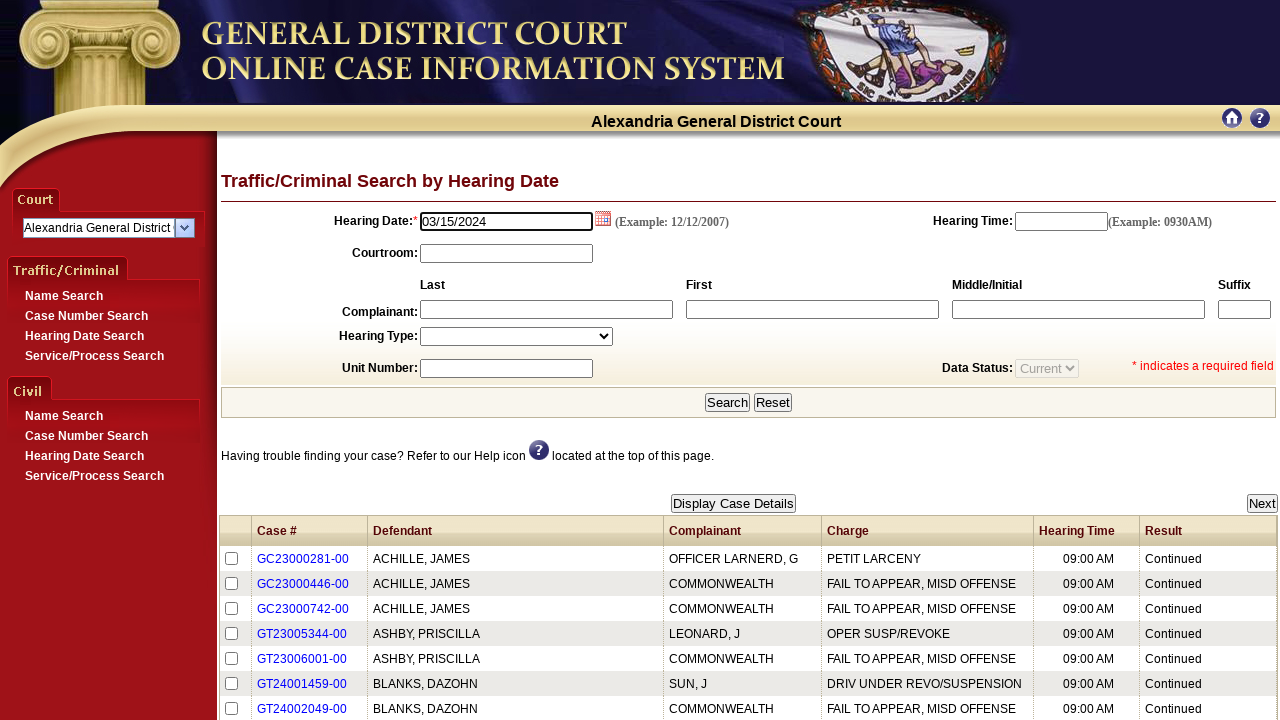